Tests the user registration form on ParaBank by filling out all required fields (personal information, address, contact details, and account credentials) and submitting the registration.

Starting URL: https://parabank.parasoft.com/parabank/register.htm

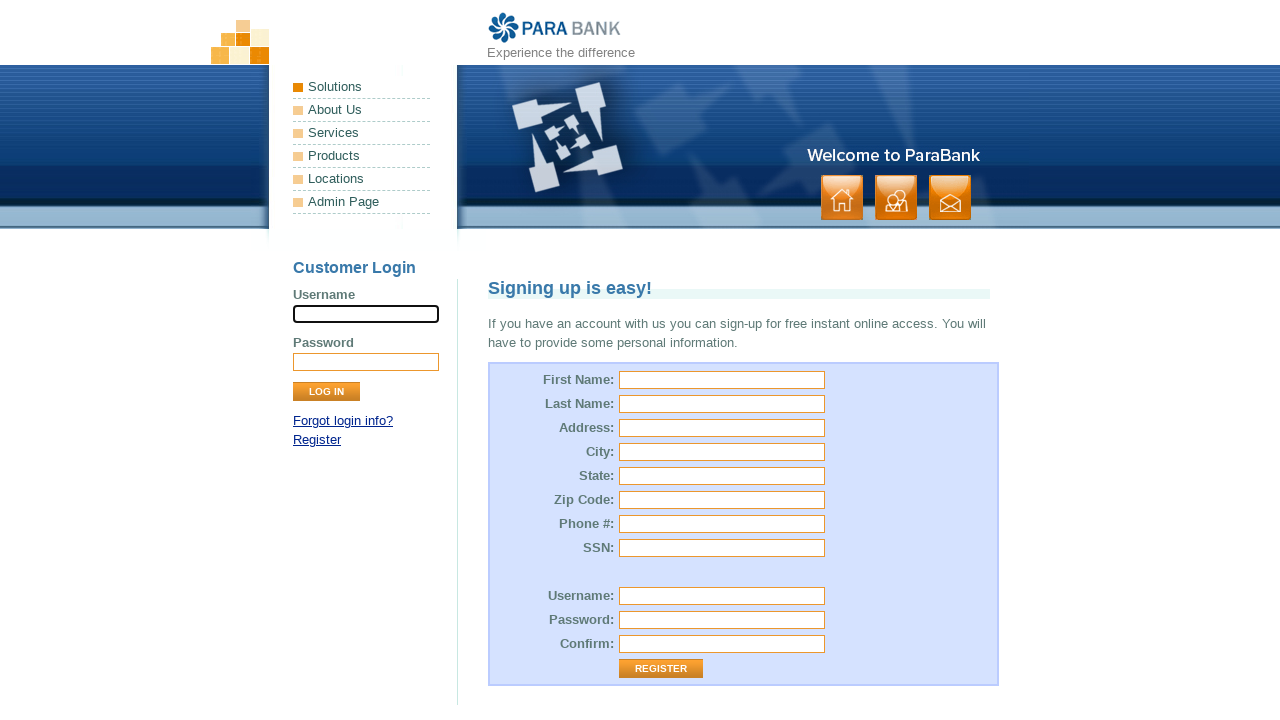

Filled first name field with 'Marcus' on #customer\.firstName
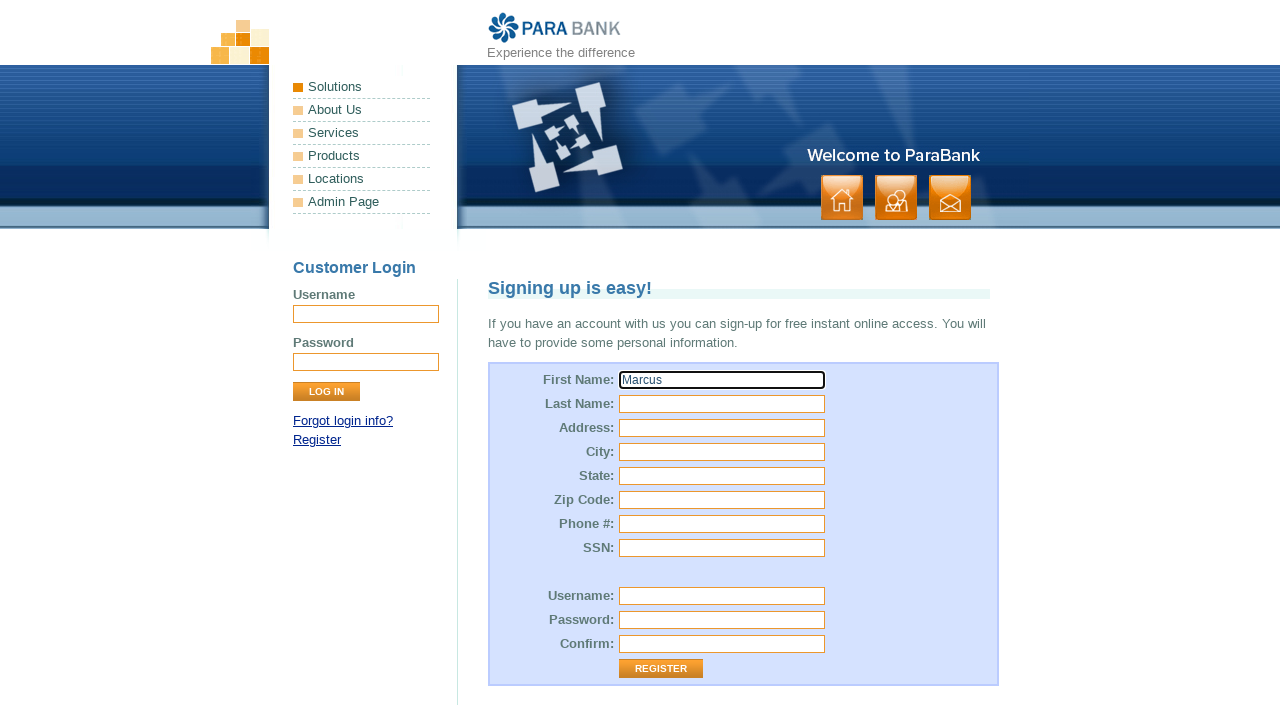

Filled last name field with 'Thompson' on #customer\.lastName
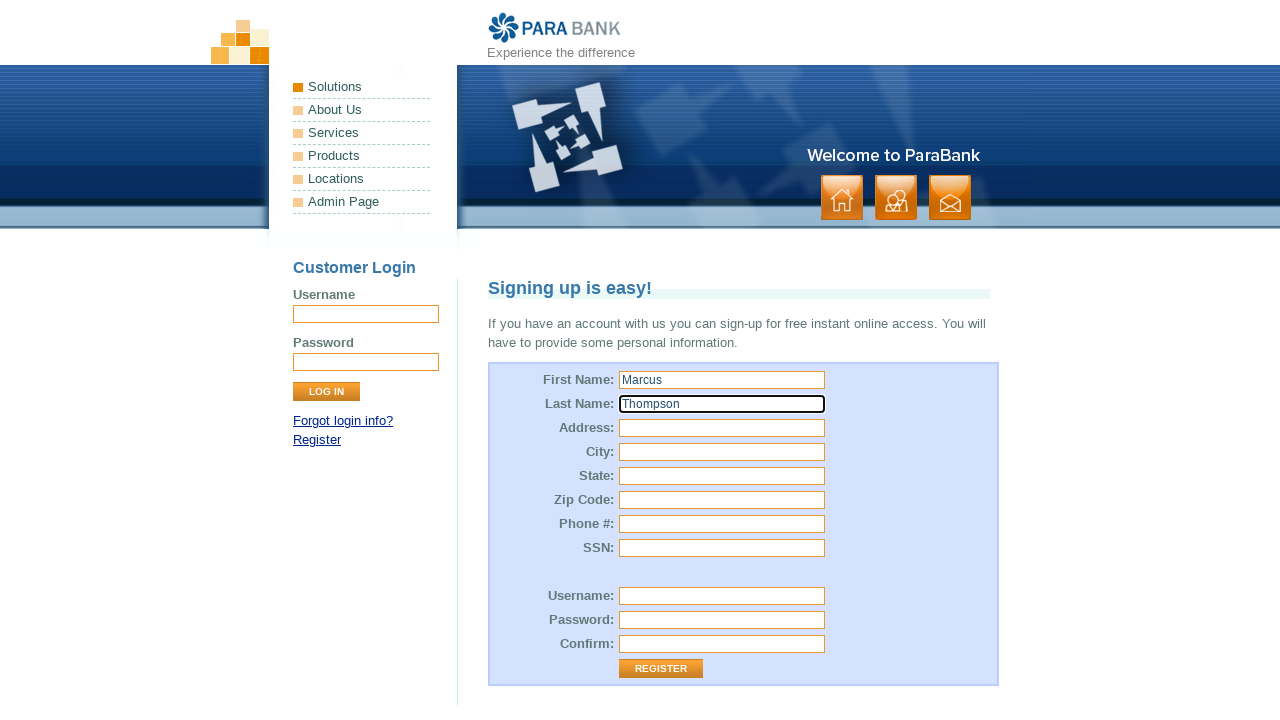

Filled street address with '5678 Oak Avenue' on #customer\.address\.street
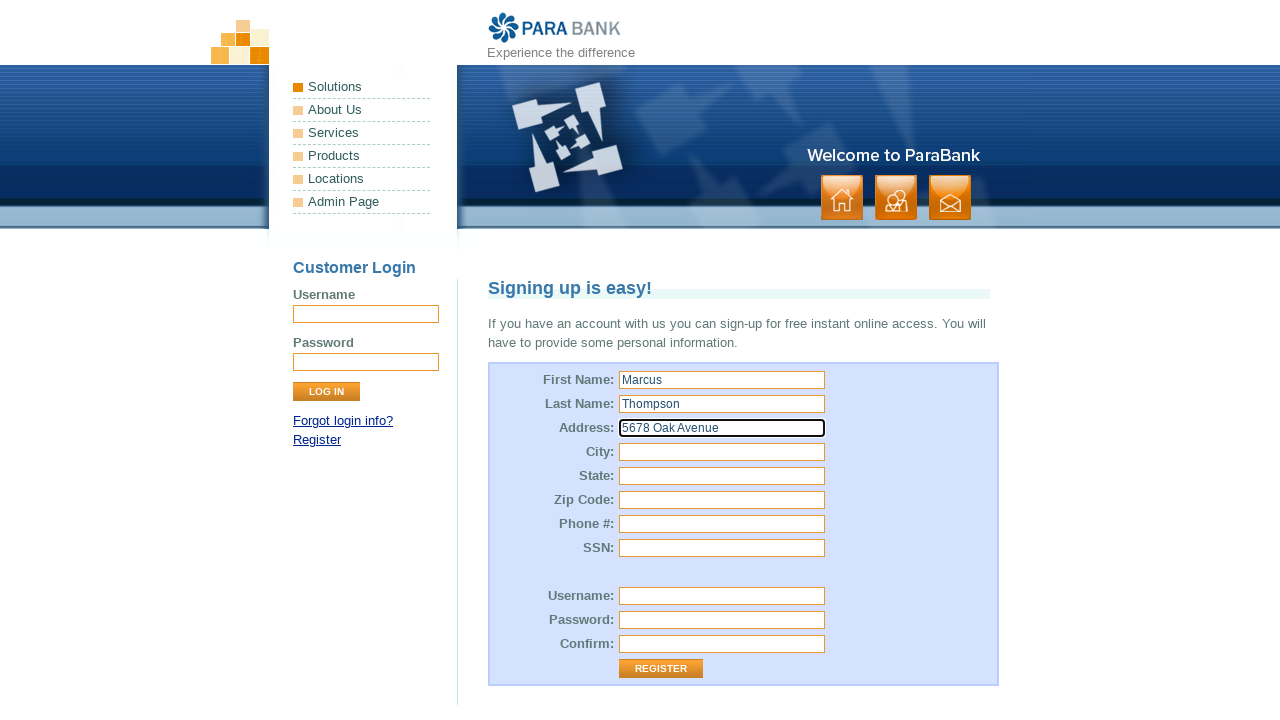

Filled city field with 'Arlington' on input[name='customer.address.city']
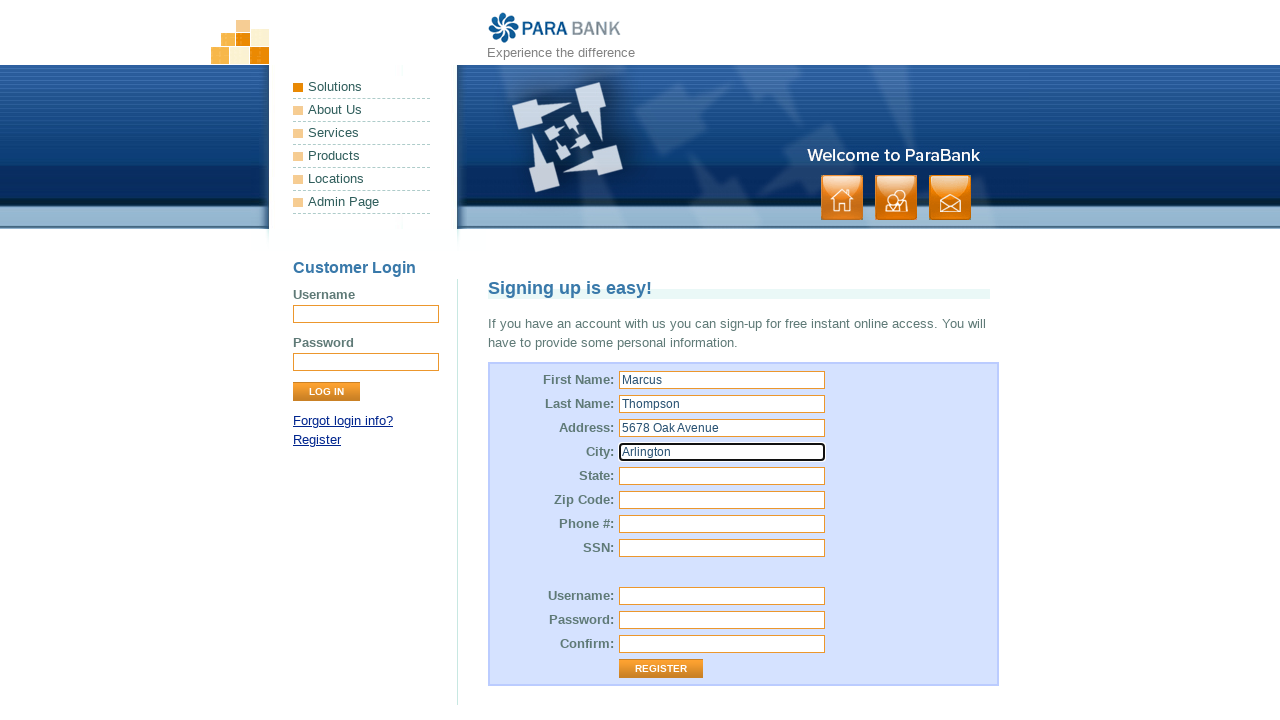

Filled state field with 'TX' on #customer\.address\.state
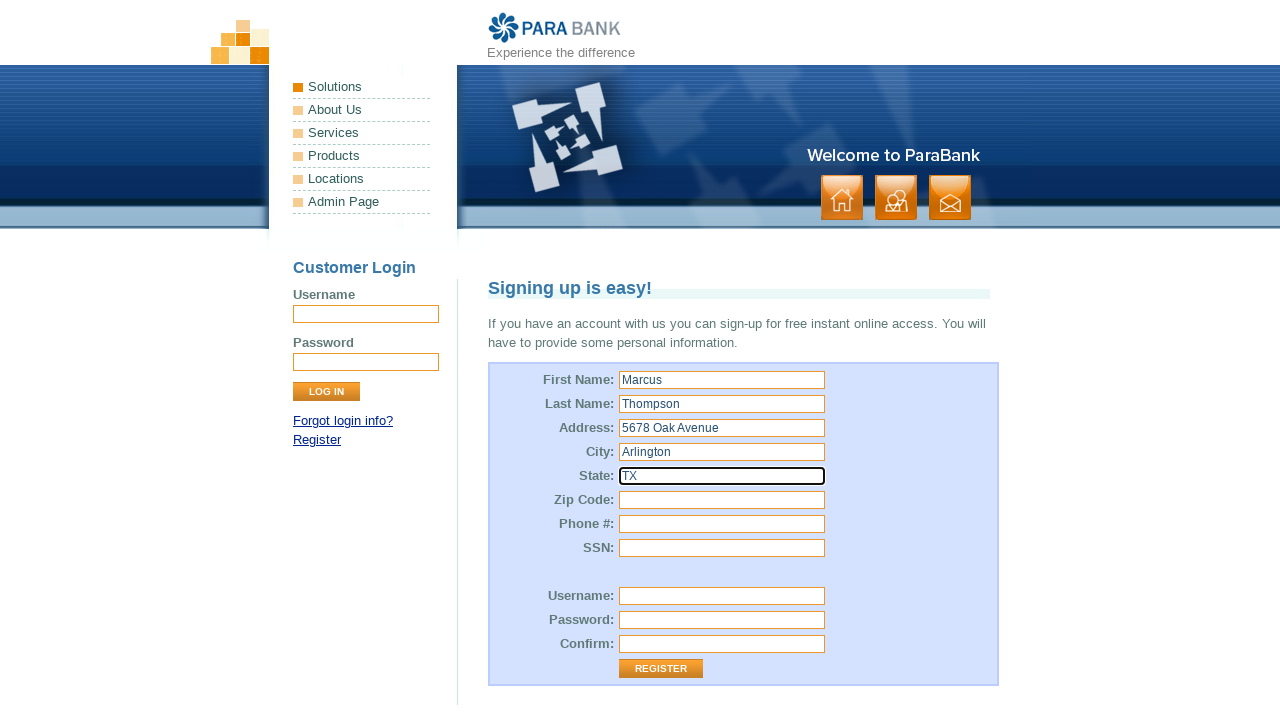

Filled zip code with '76010' on #customer\.address\.zipCode
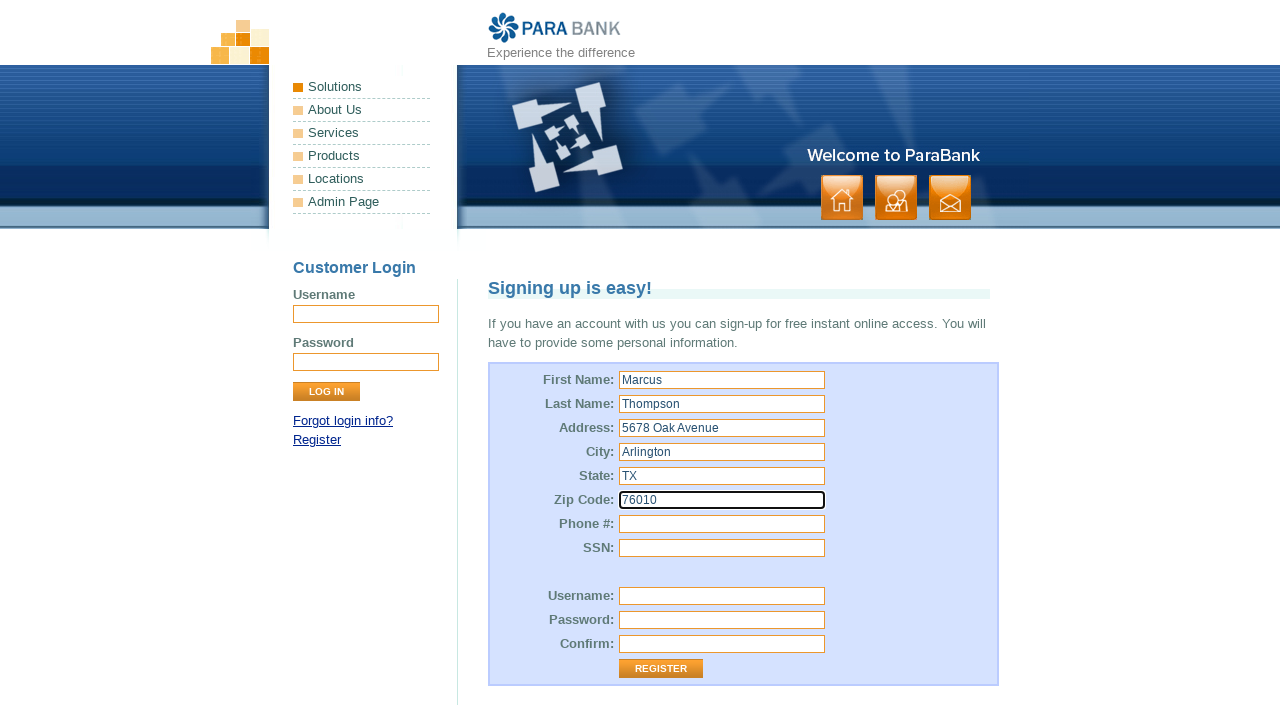

Filled phone number with '5551234567' on #customer\.phoneNumber
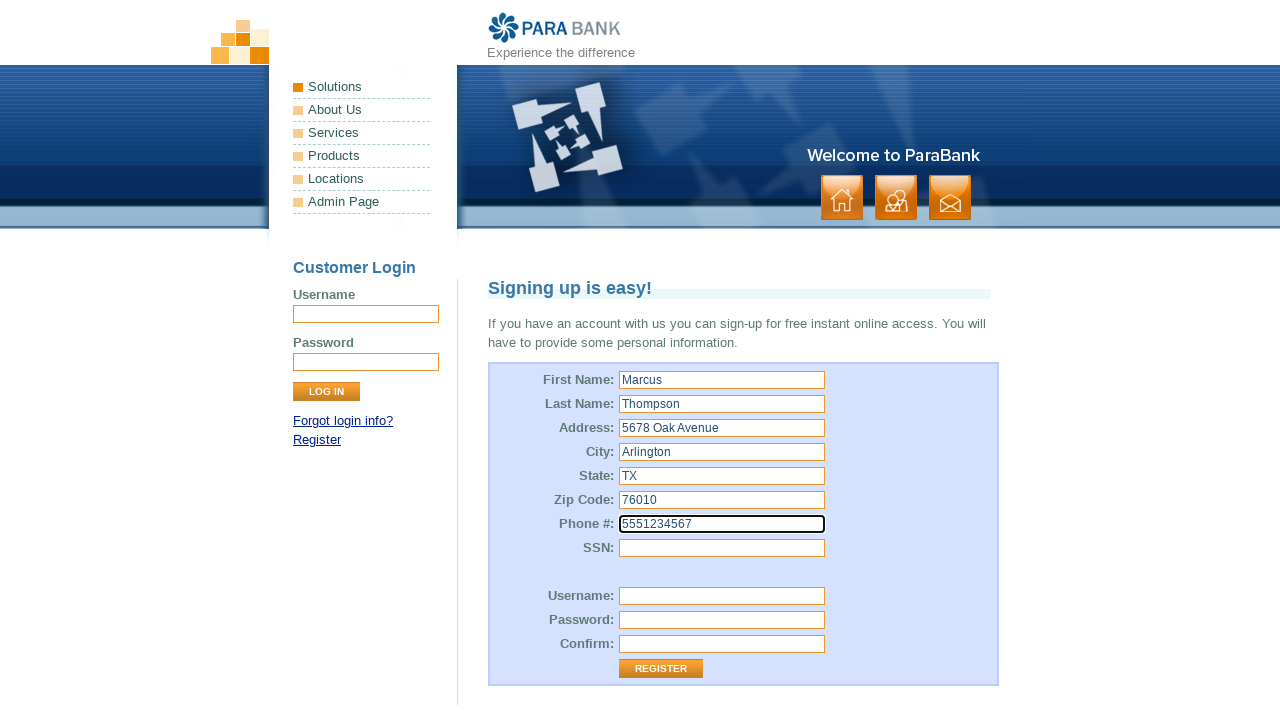

Filled SSN field with '987654321' on input[name='customer.ssn']
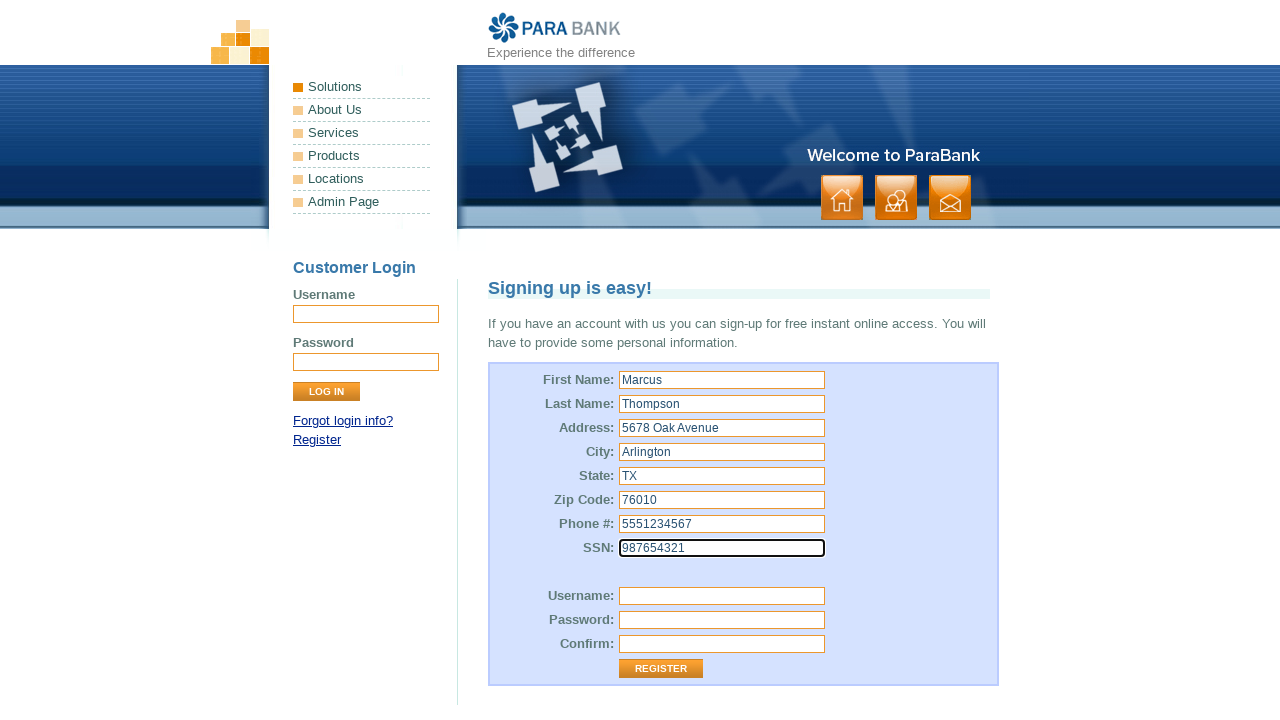

Filled username field with 'marcusthompson2024' on #customer\.username
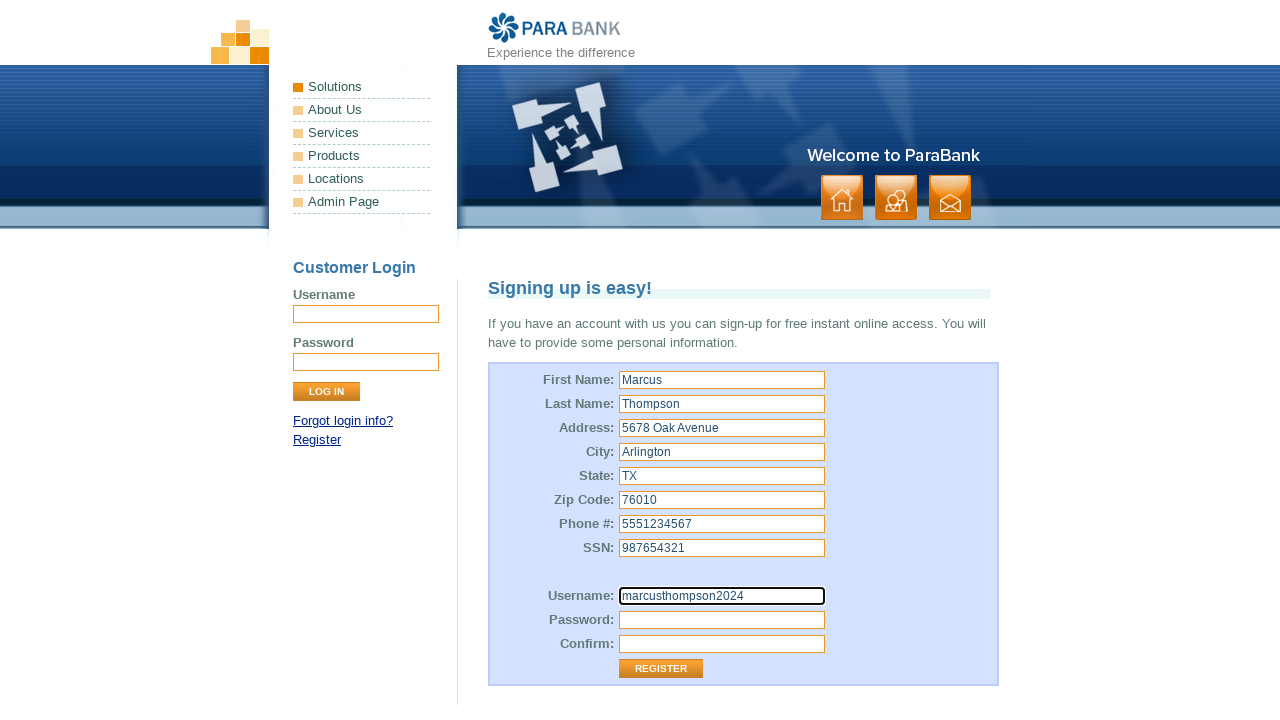

Filled password field with 'SecurePass123' on #customer\.password
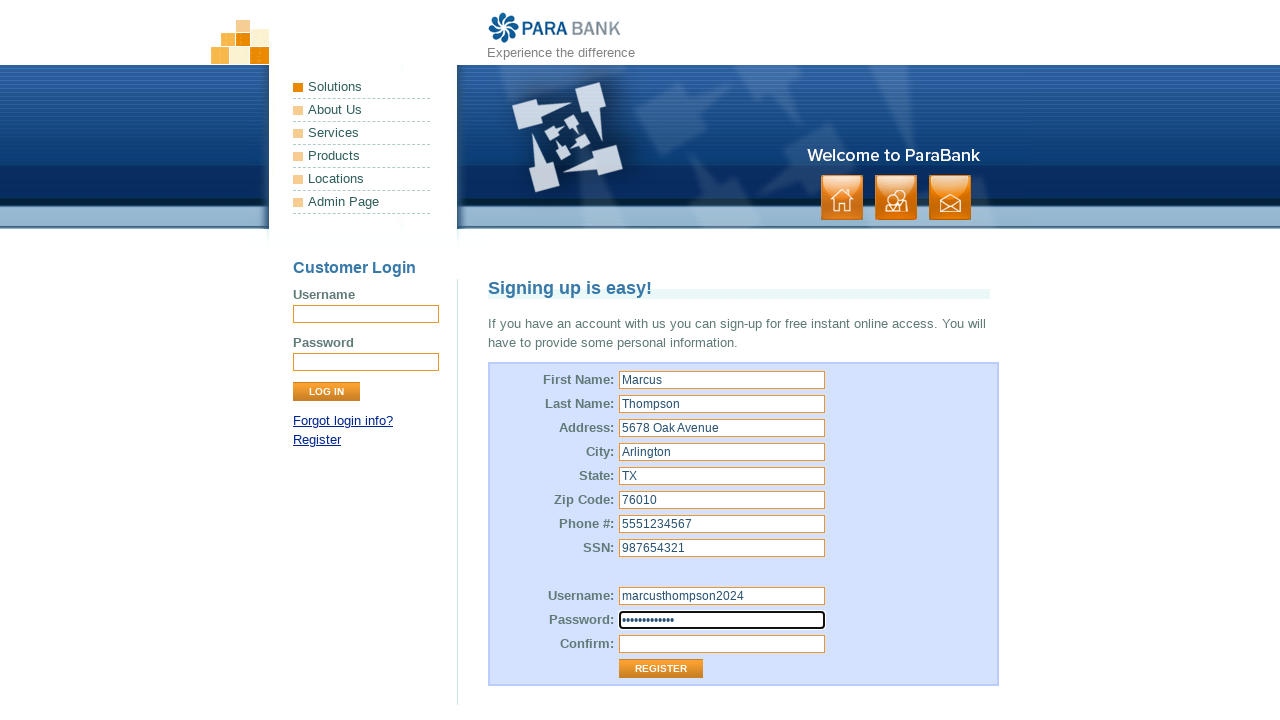

Confirmed password by filling repeated password field with 'SecurePass123' on #repeatedPassword
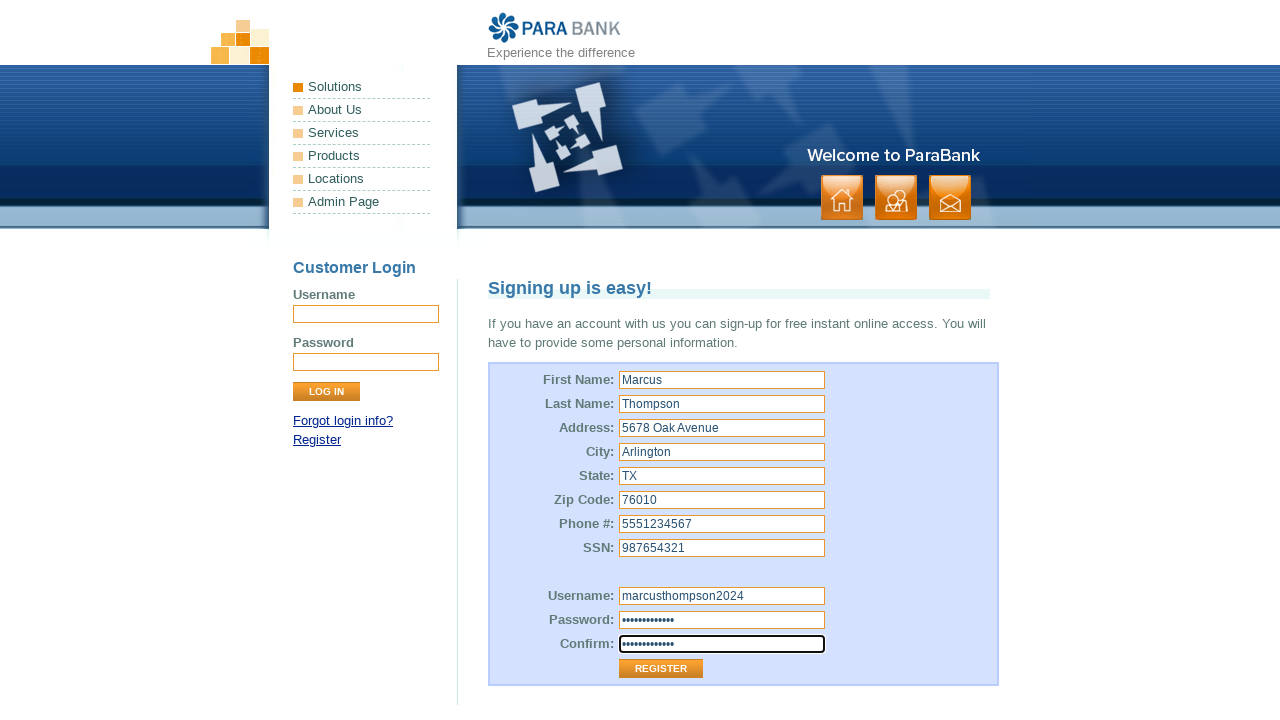

Clicked register button to submit the form at (896, 198) on .button
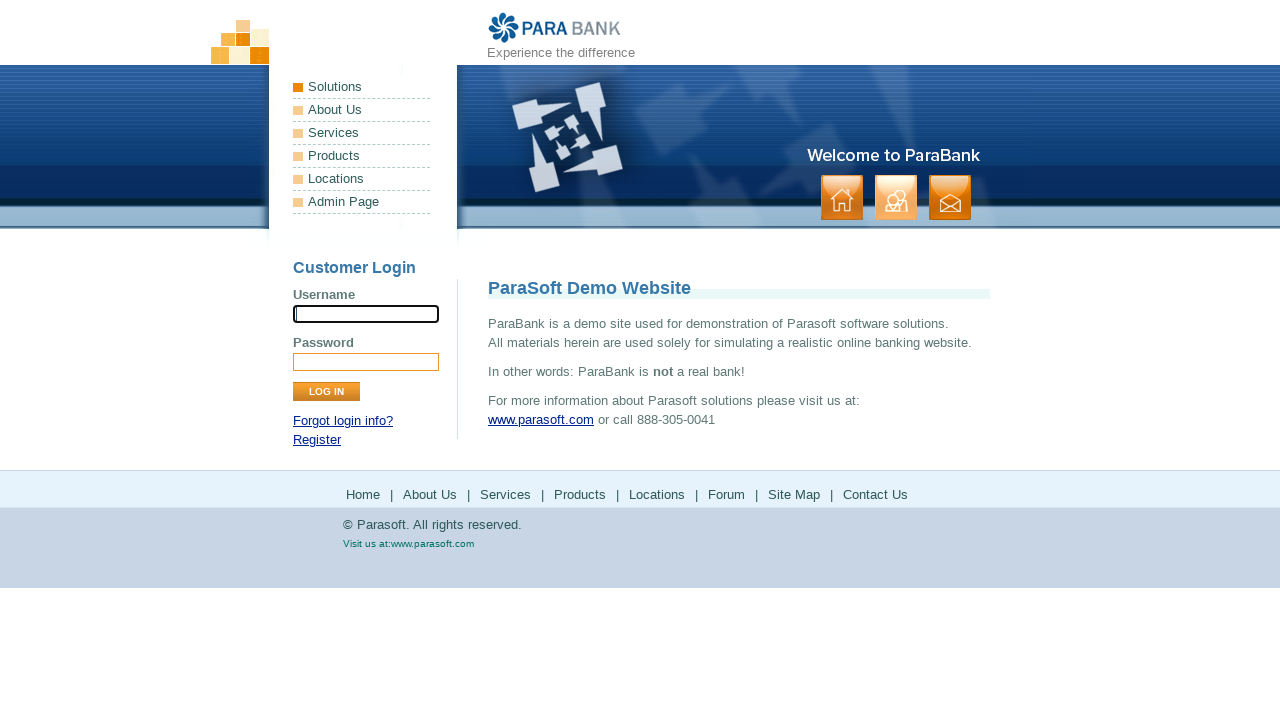

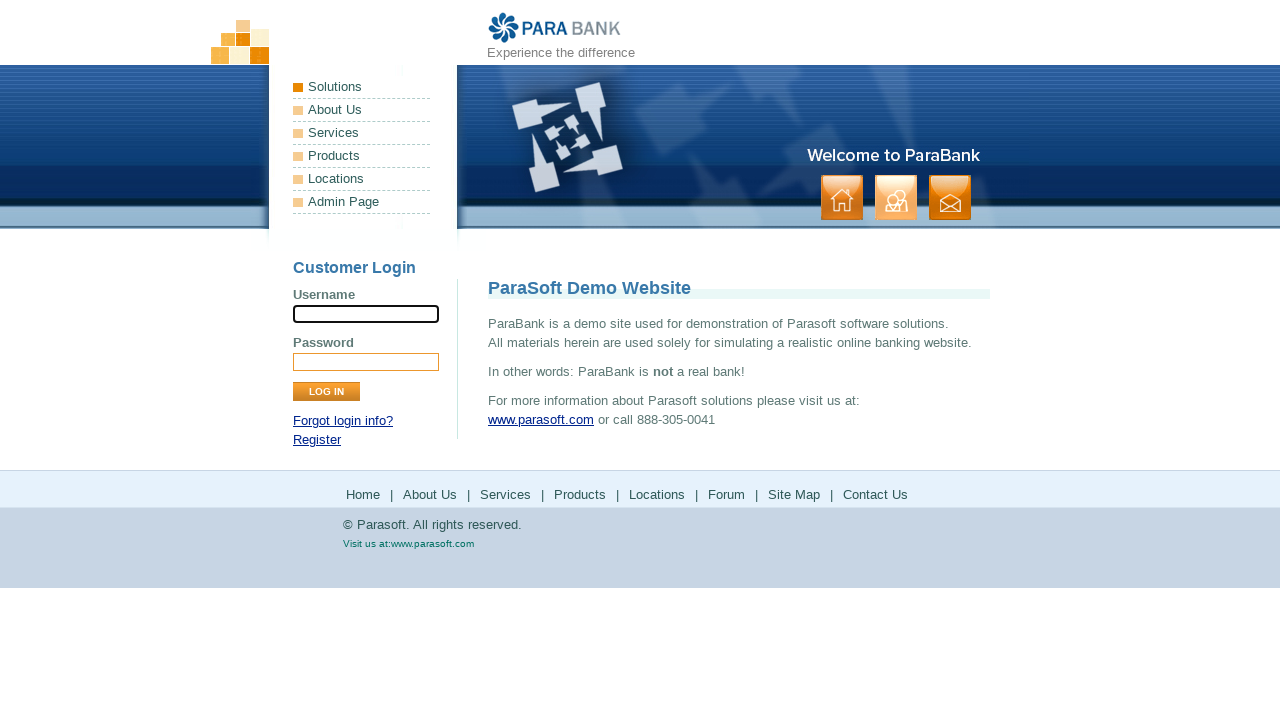